Demonstrates XPath sibling and parent traversal techniques by locating button elements using following-sibling and parent axis navigation

Starting URL: https://rahulshettyacademy.com/AutomationPractice/

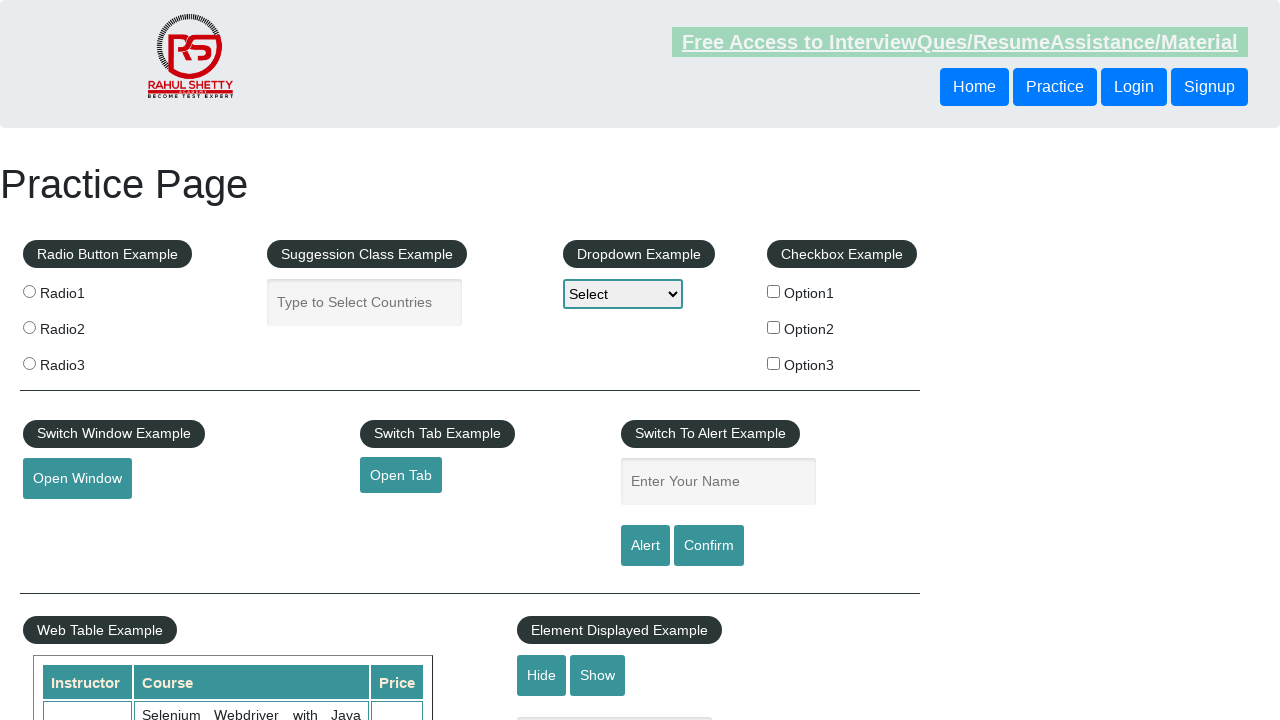

Located button element using following-sibling XPath axis and retrieved text content
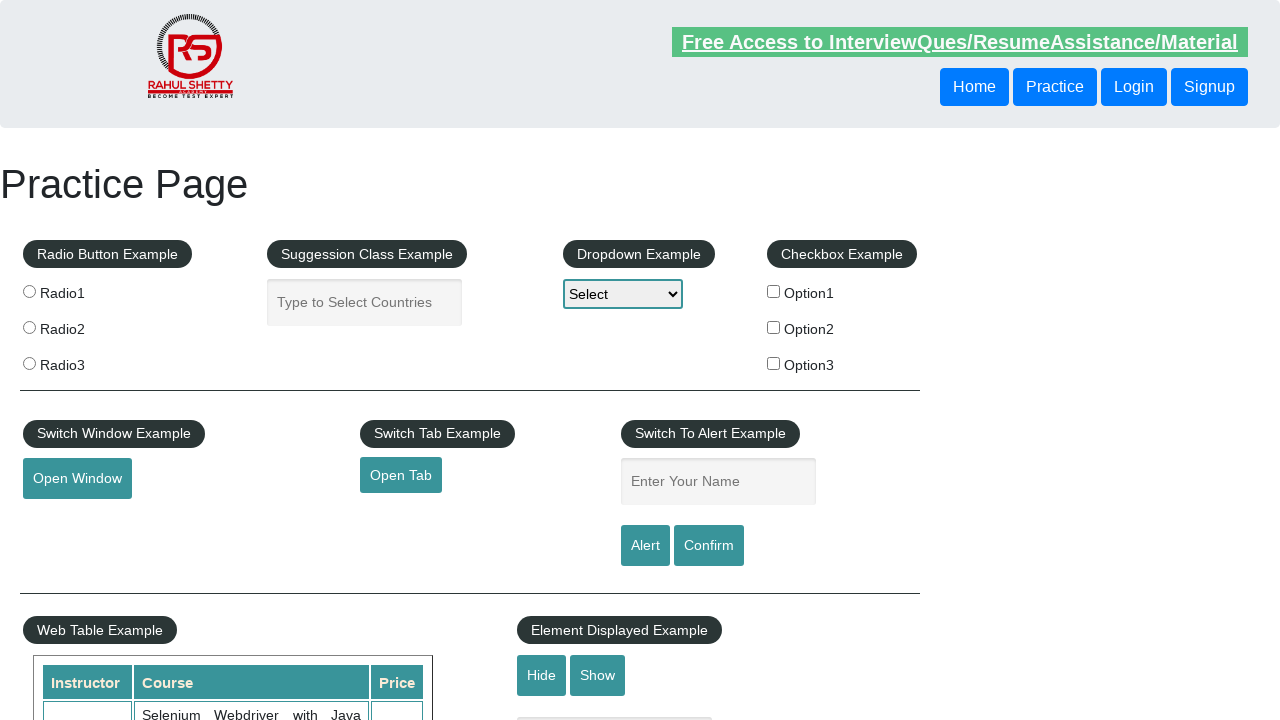

Located button element using parent XPath axis and retrieved text content
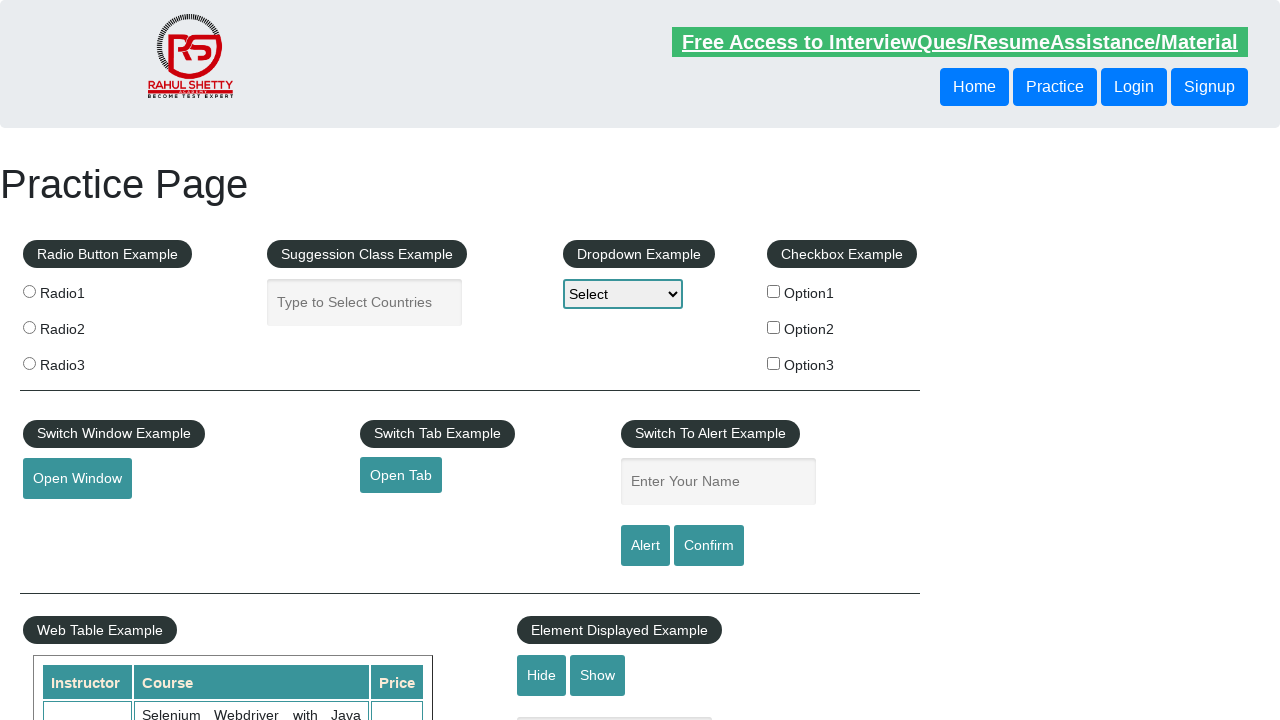

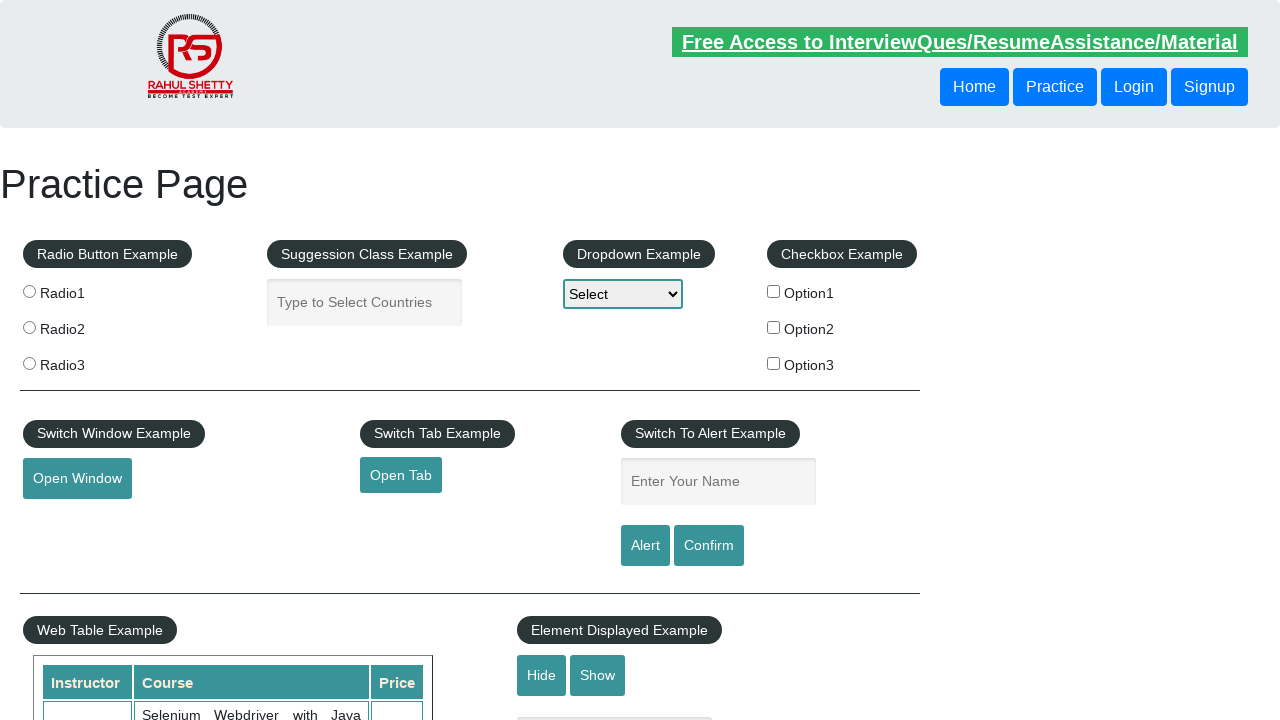